Calculates the sum of two numbers displayed on the page and selects the correct answer from a dropdown menu

Starting URL: http://suninjuly.github.io/selects1.html

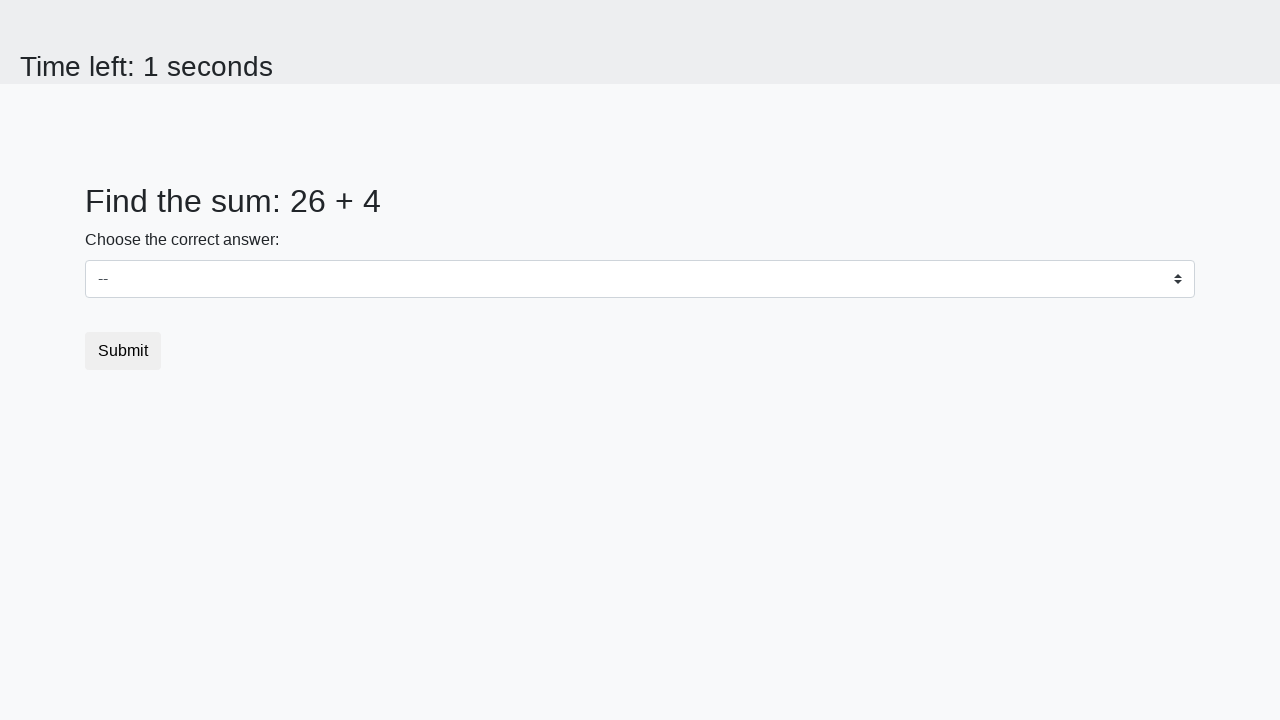

Retrieved first number from page
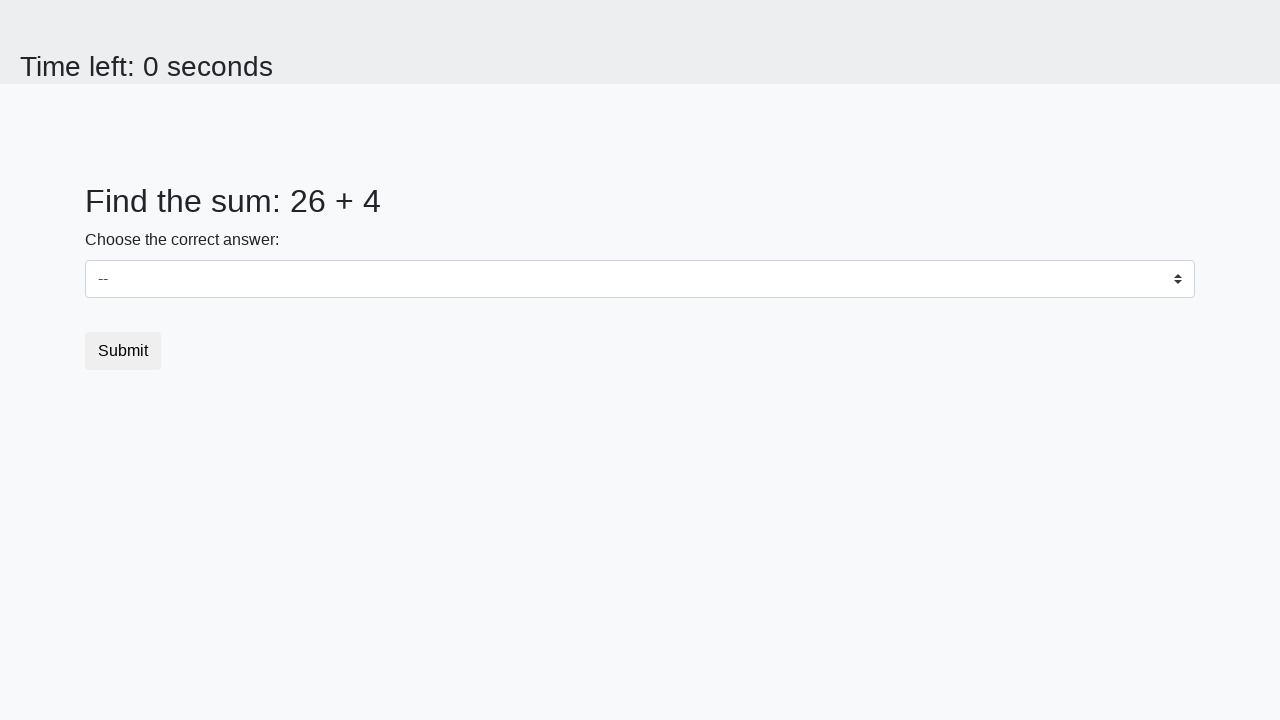

Retrieved second number from page
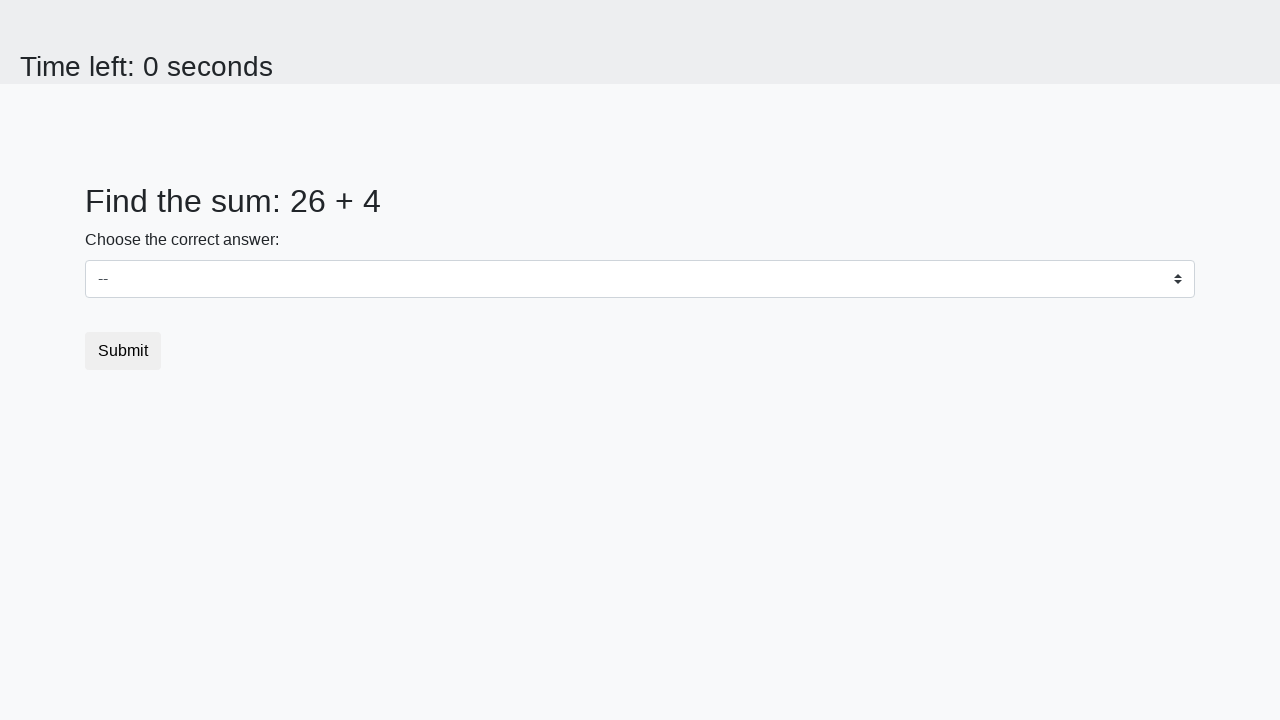

Calculated sum: 26 + 4 = 30
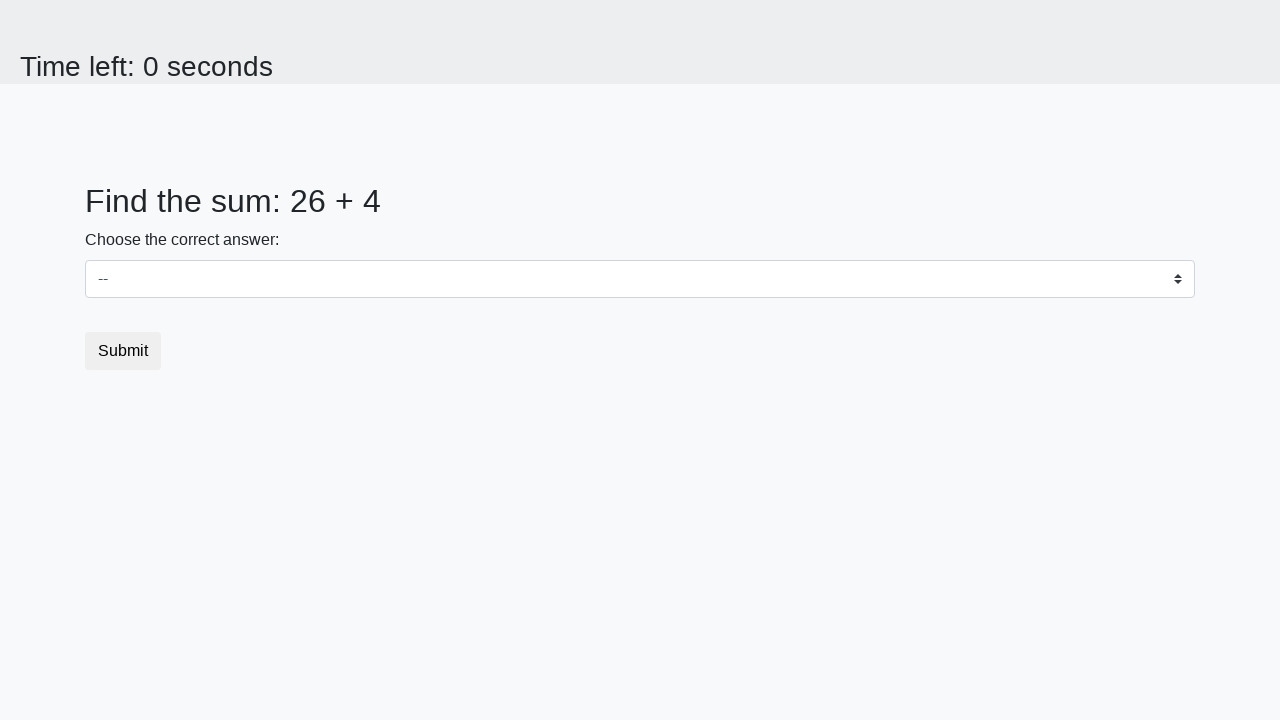

Selected value '30' from dropdown menu on select
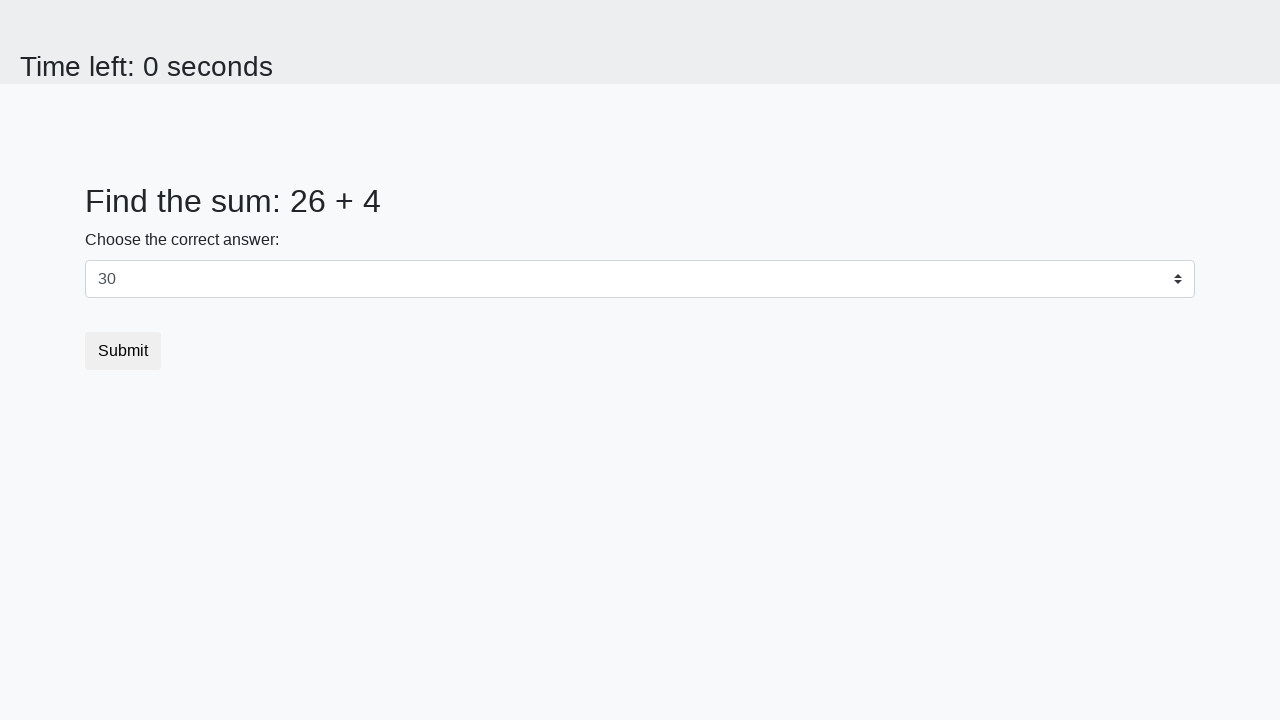

Clicked submit button at (123, 351) on button.btn
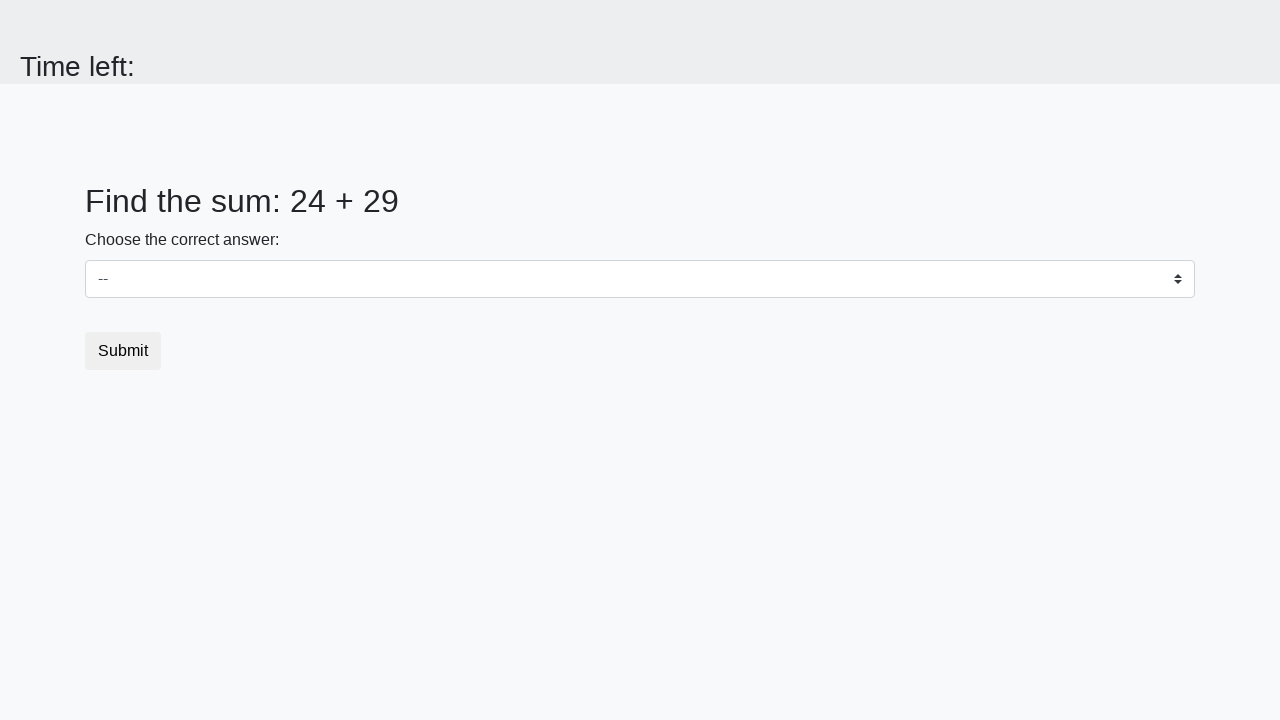

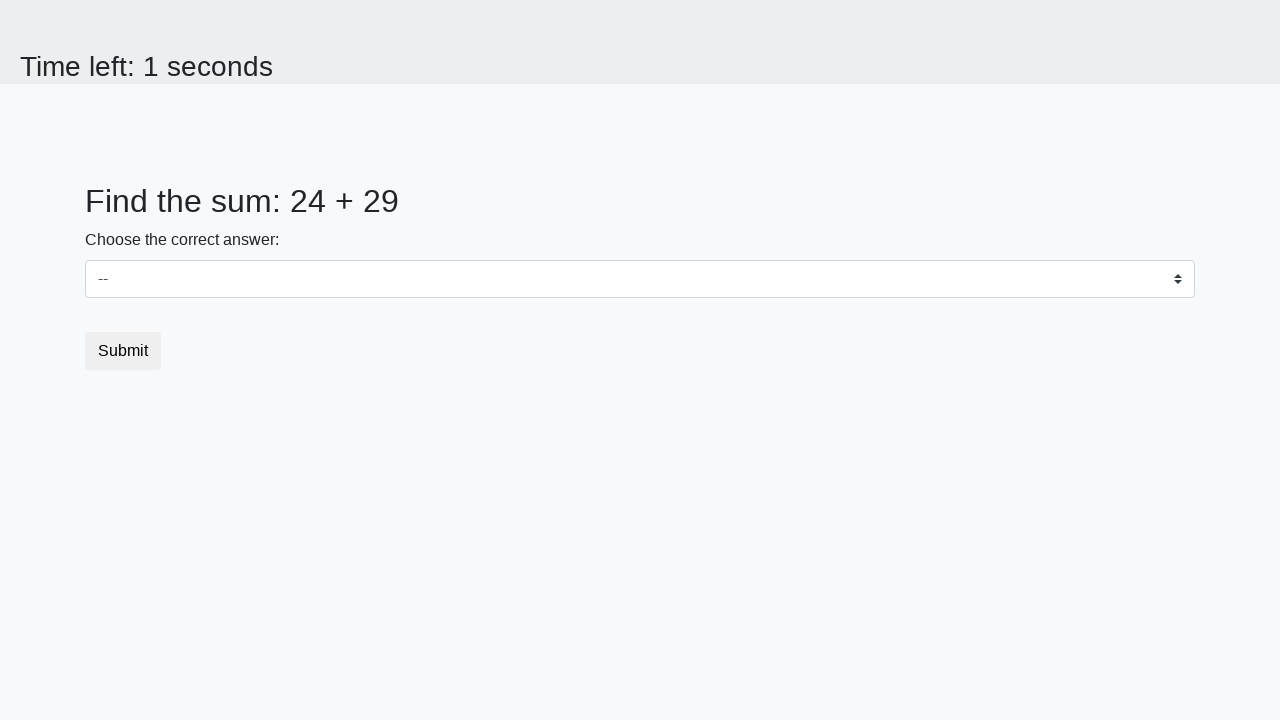